Navigates to Flipkart homepage and loads the page

Starting URL: https://www.flipkart.com/

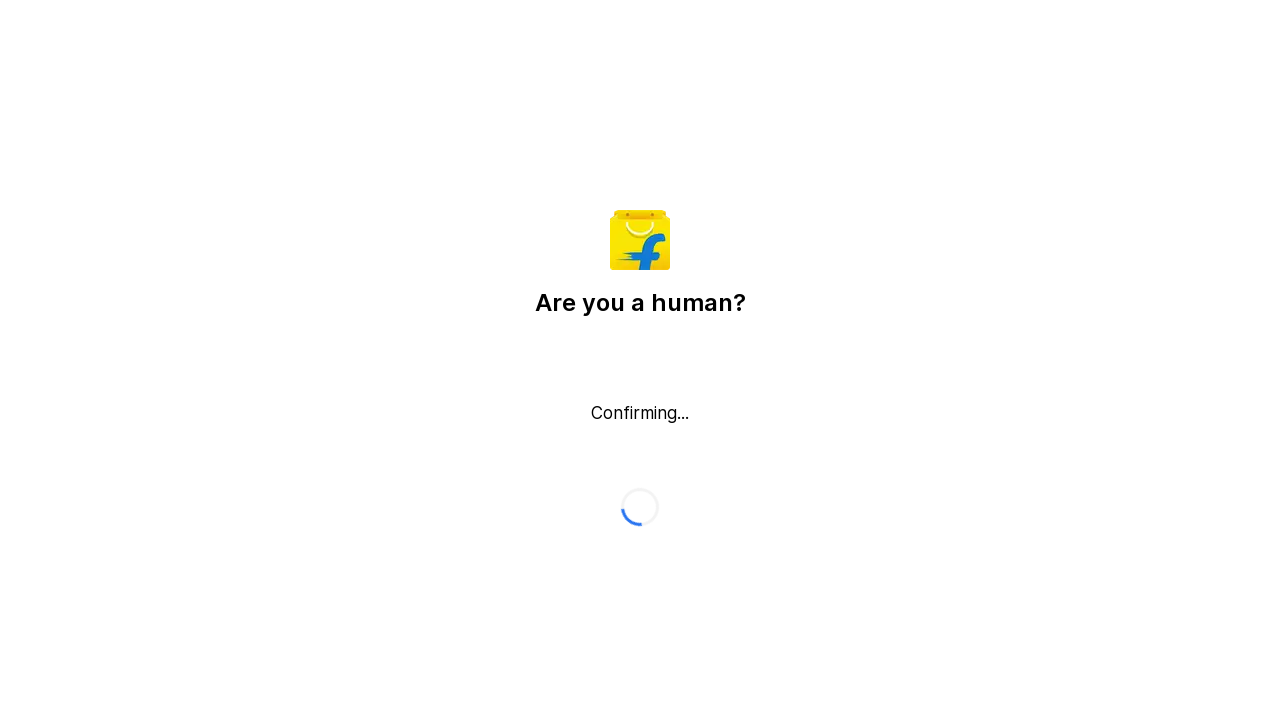

Flipkart homepage DOM content loaded
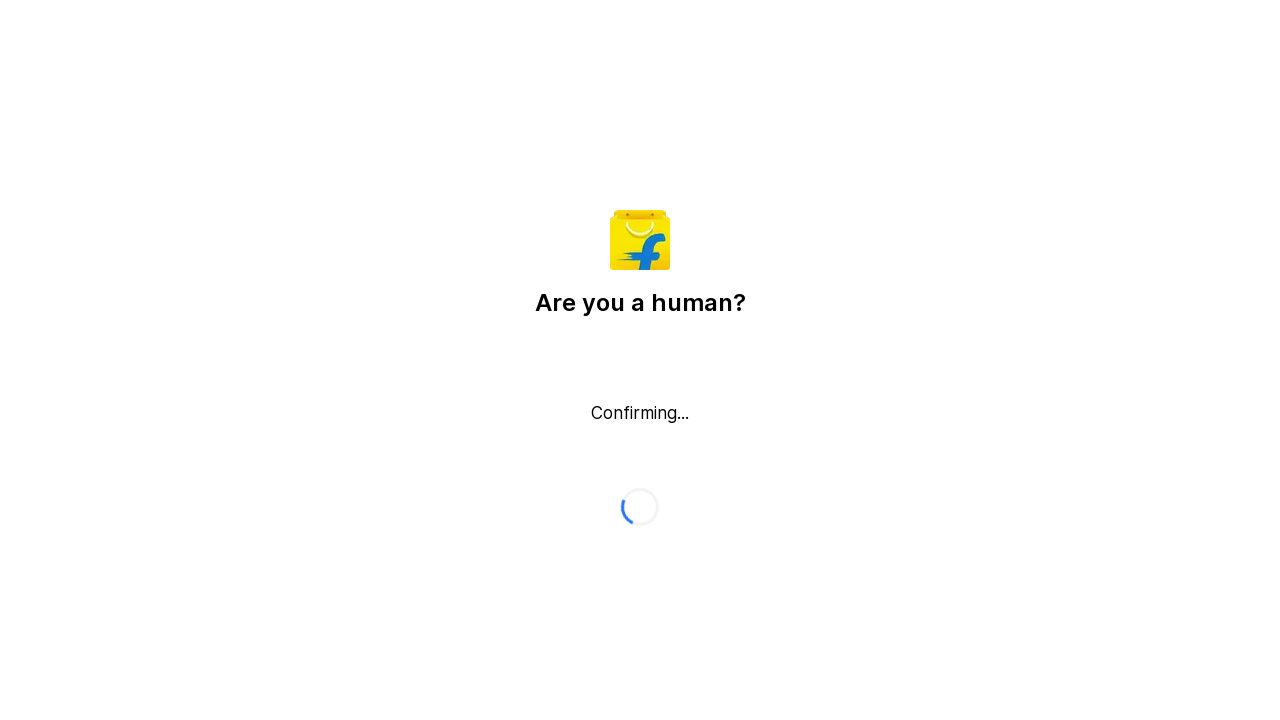

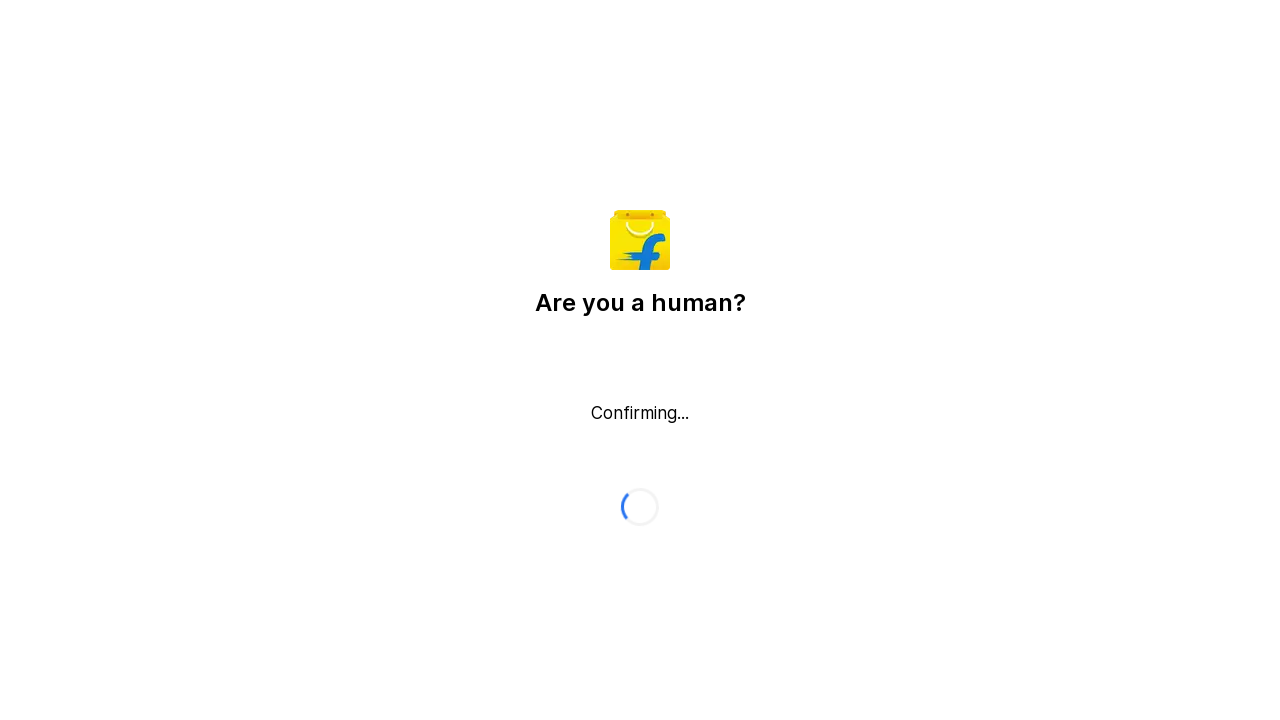